Tests browser navigation, multi-tab handling, and form filling on a contact form website. Opens a new tab via clicking "About Us" link, fills email field in the new tab, closes it, returns to main window and fills a user field.

Starting URL: https://www.mycontactform.com

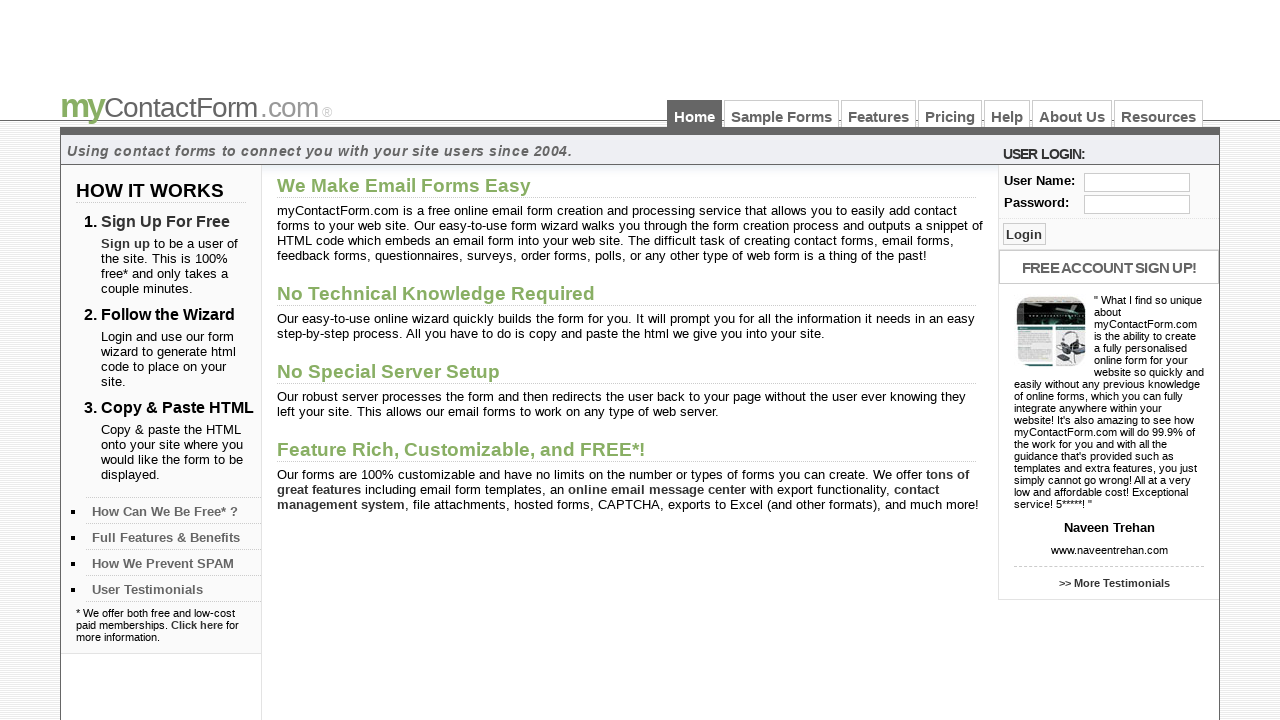

Navigated to samples page at https://www.mycontactform.com/samples.php
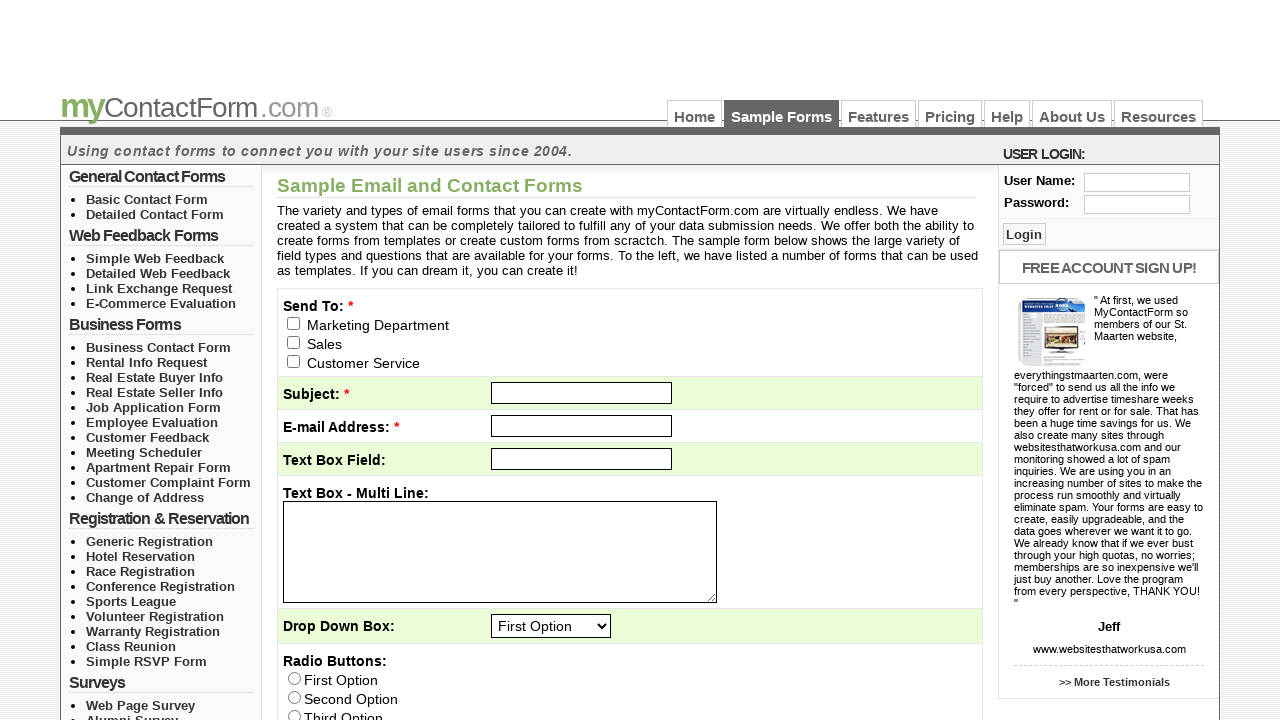

Navigated back to previous page
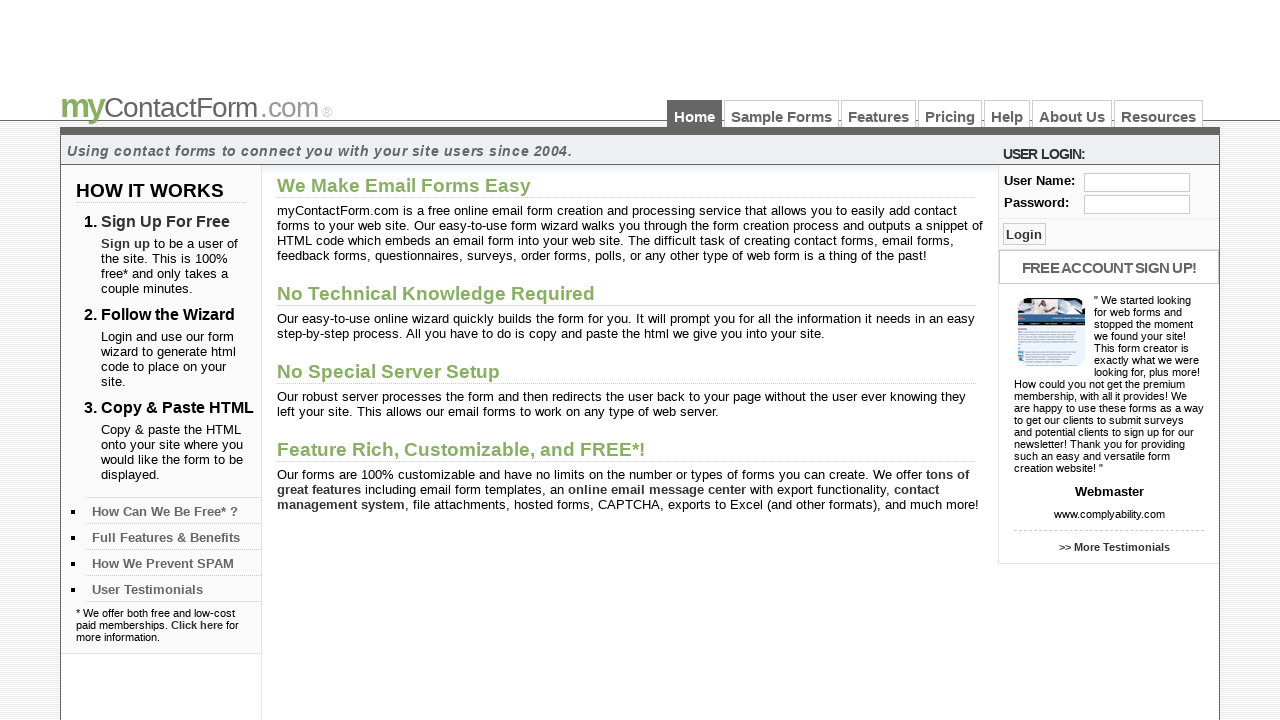

Reloaded the current page
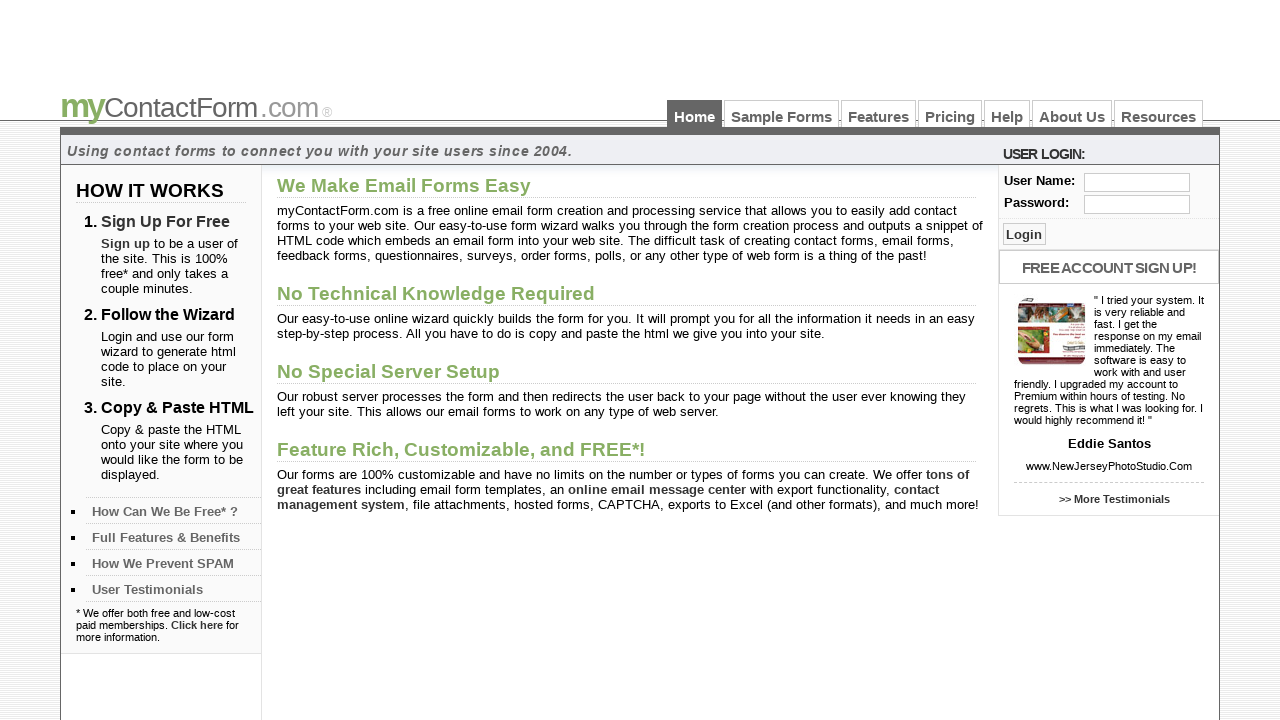

Stored reference to main page
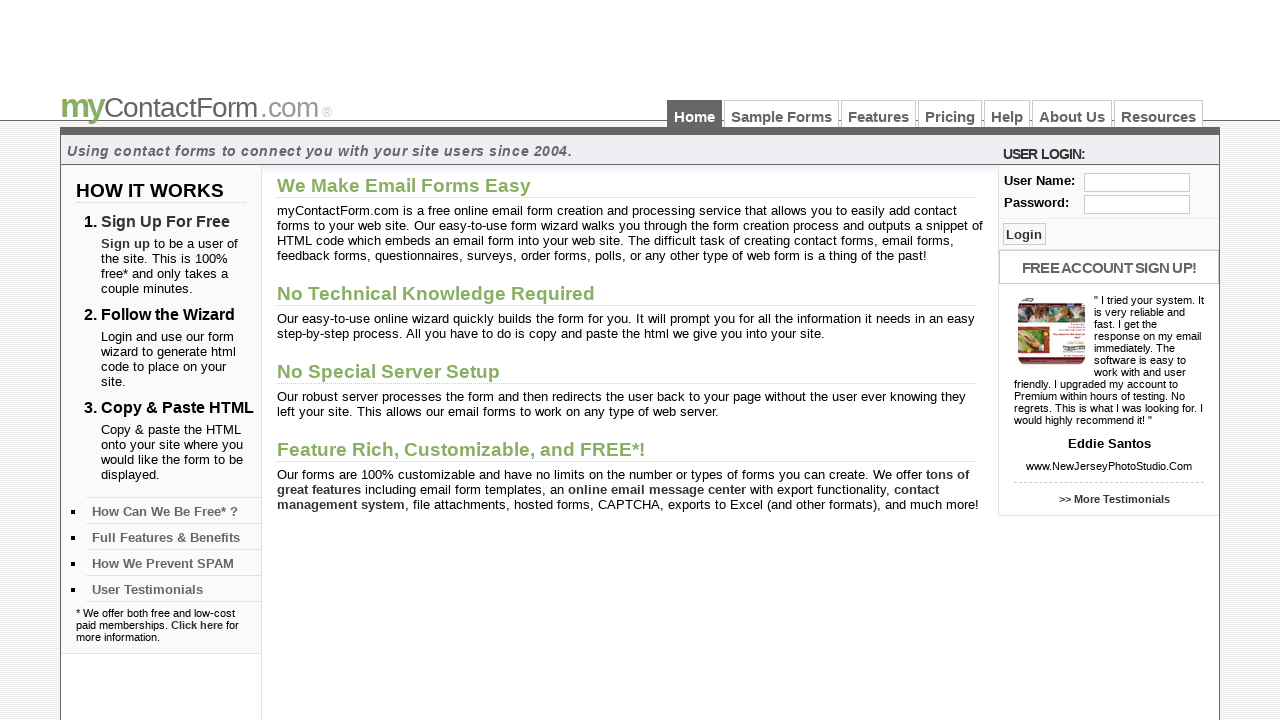

Clicked 'About Us' link with Control modifier to open in new tab at (1072, 114) on text=About Us
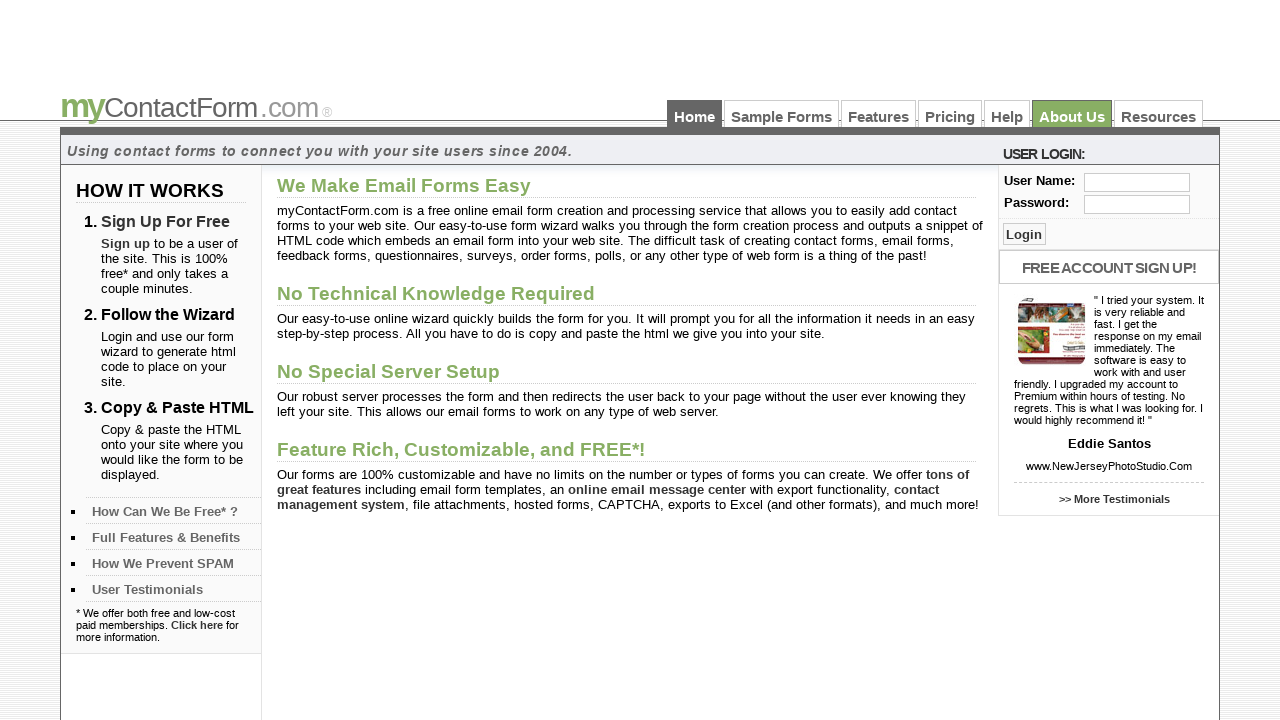

Captured new tab page object
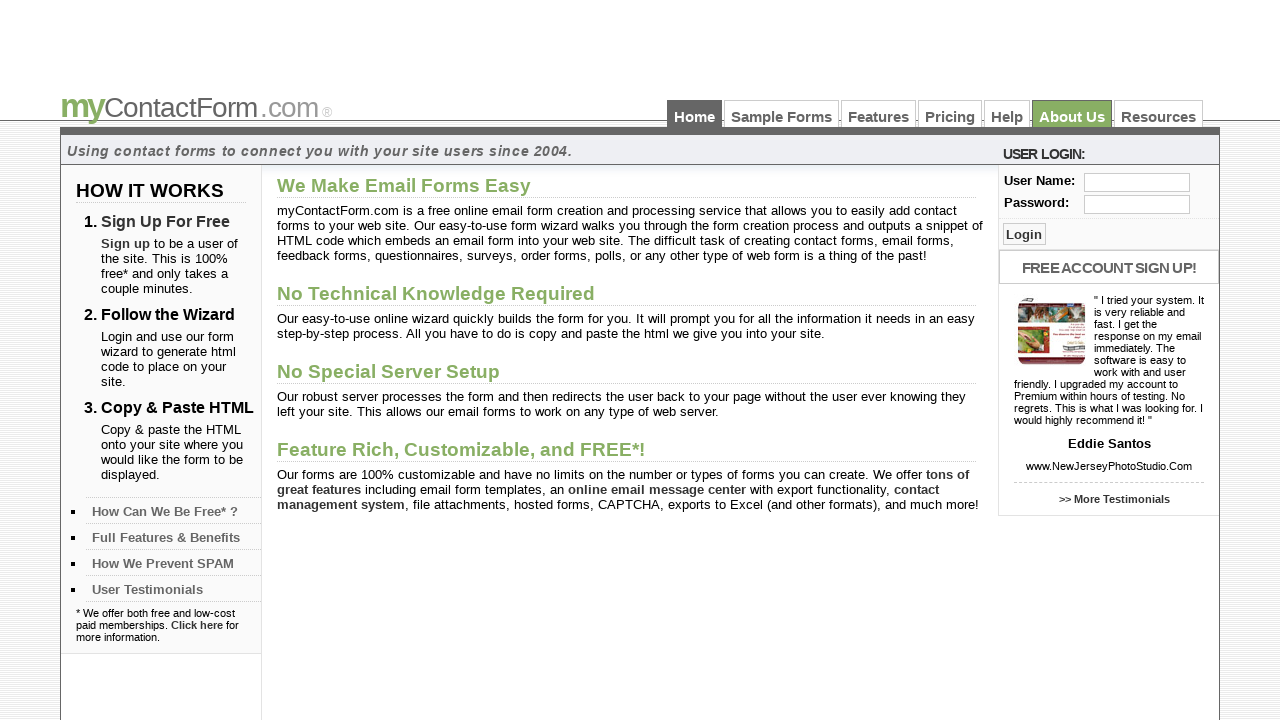

Waited for new tab page to fully load
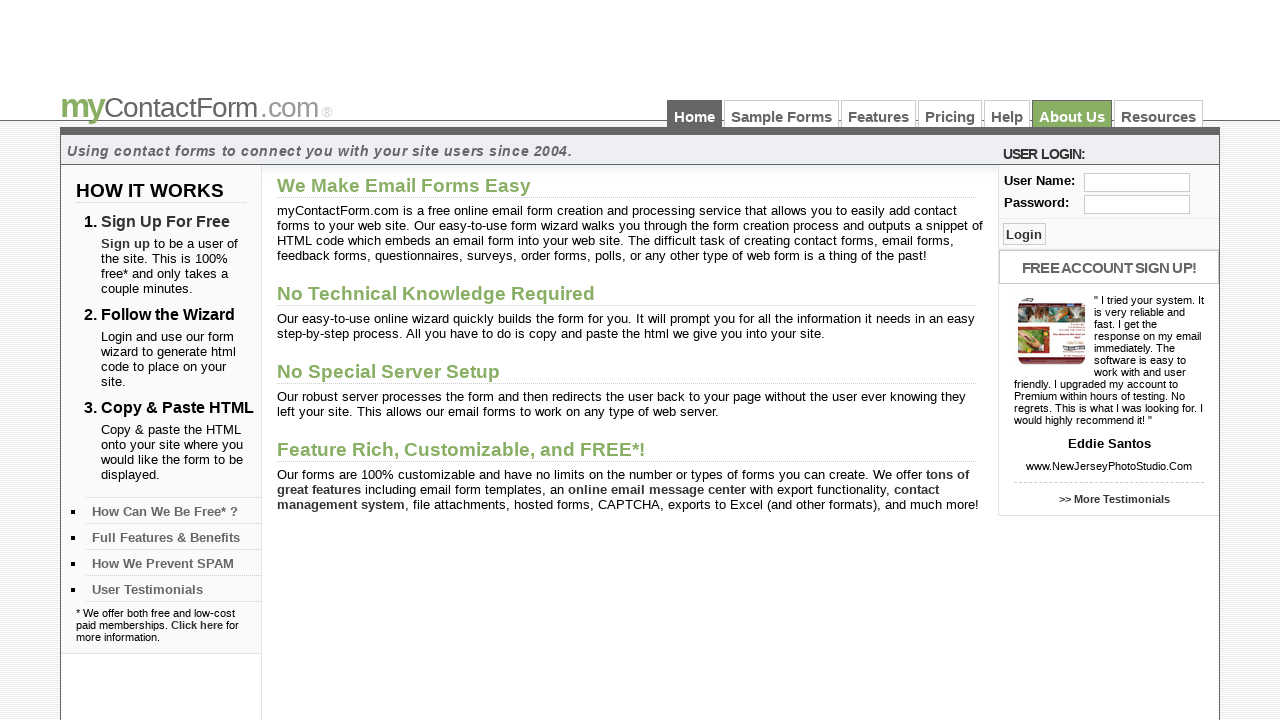

Filled email field in new tab with 'qatestuser@gmail.com' on #email
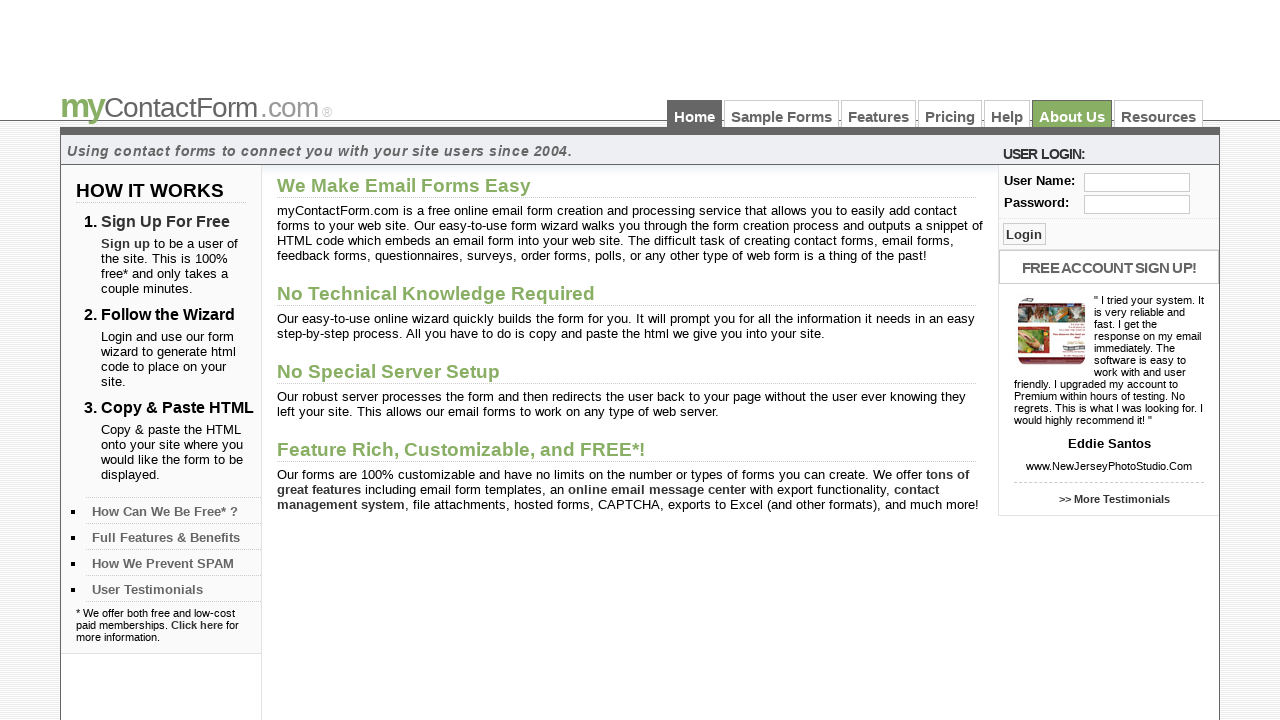

Closed the new tab
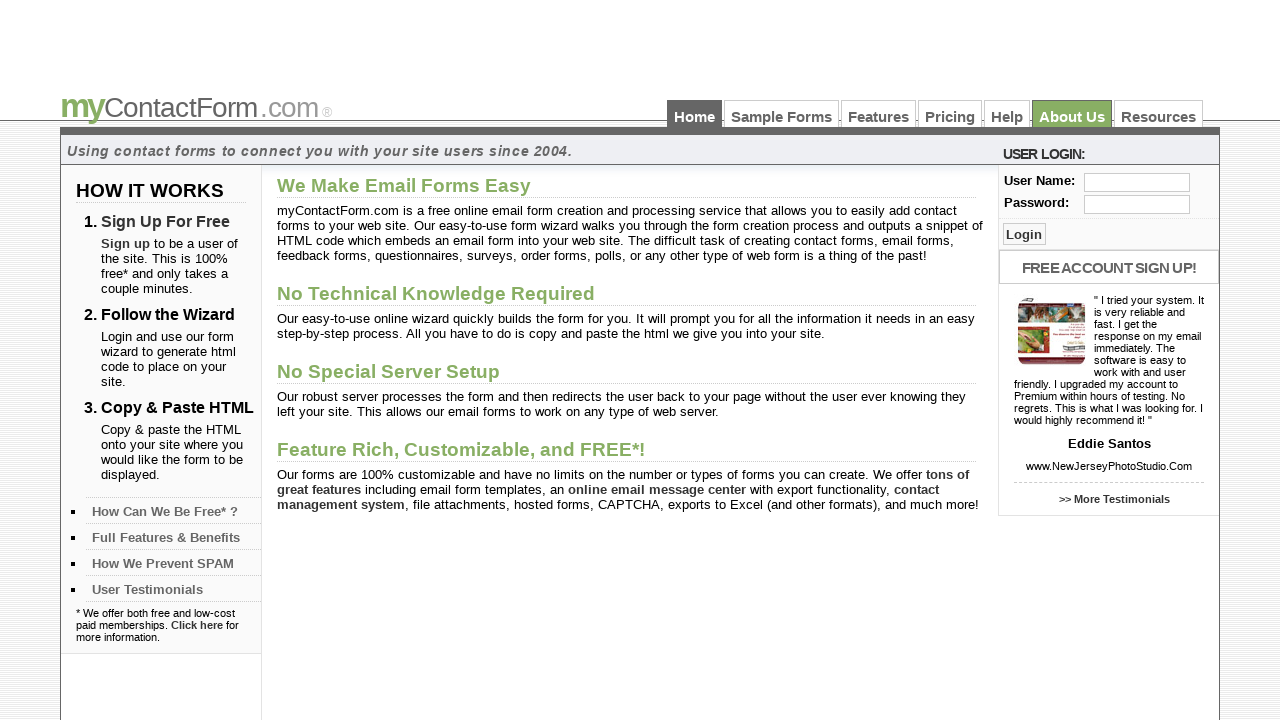

Filled user field in main page with 'testuser' on #user
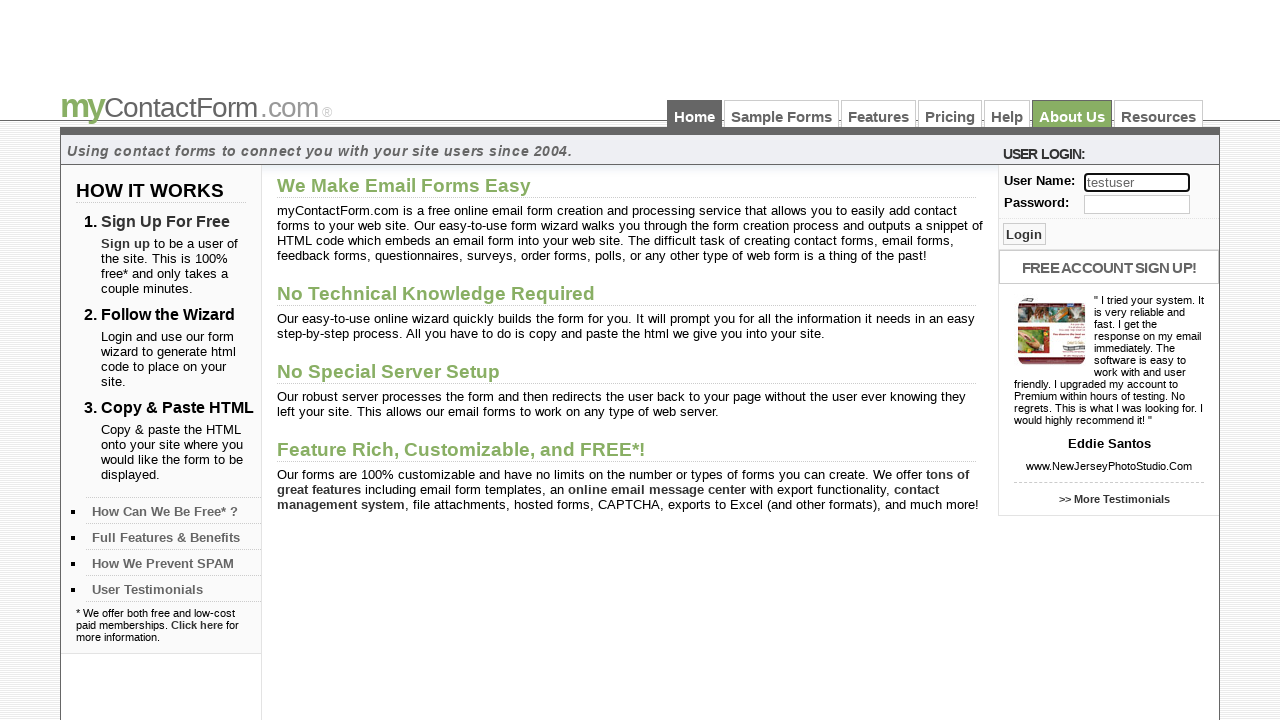

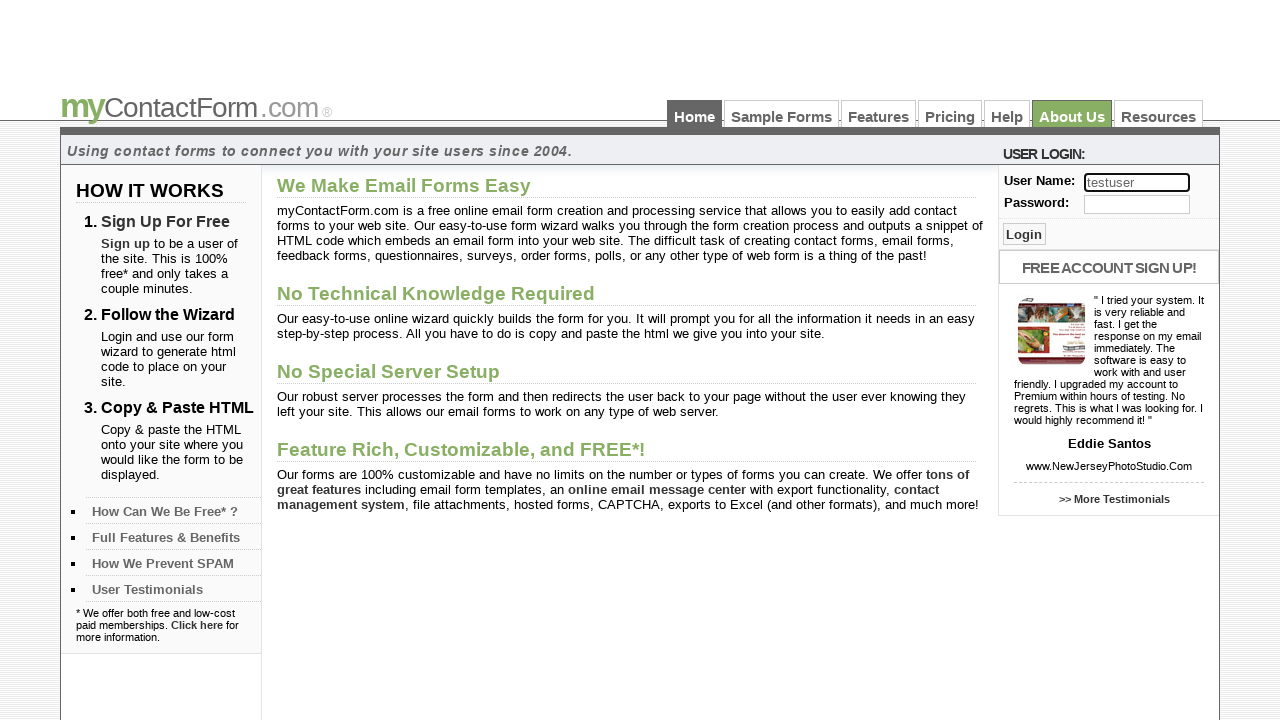